Tests dynamic loading functionality by clicking a start button and waiting for "Hello World!" text to appear with a short timeout

Starting URL: https://automationfc.github.io/dynamic-loading/

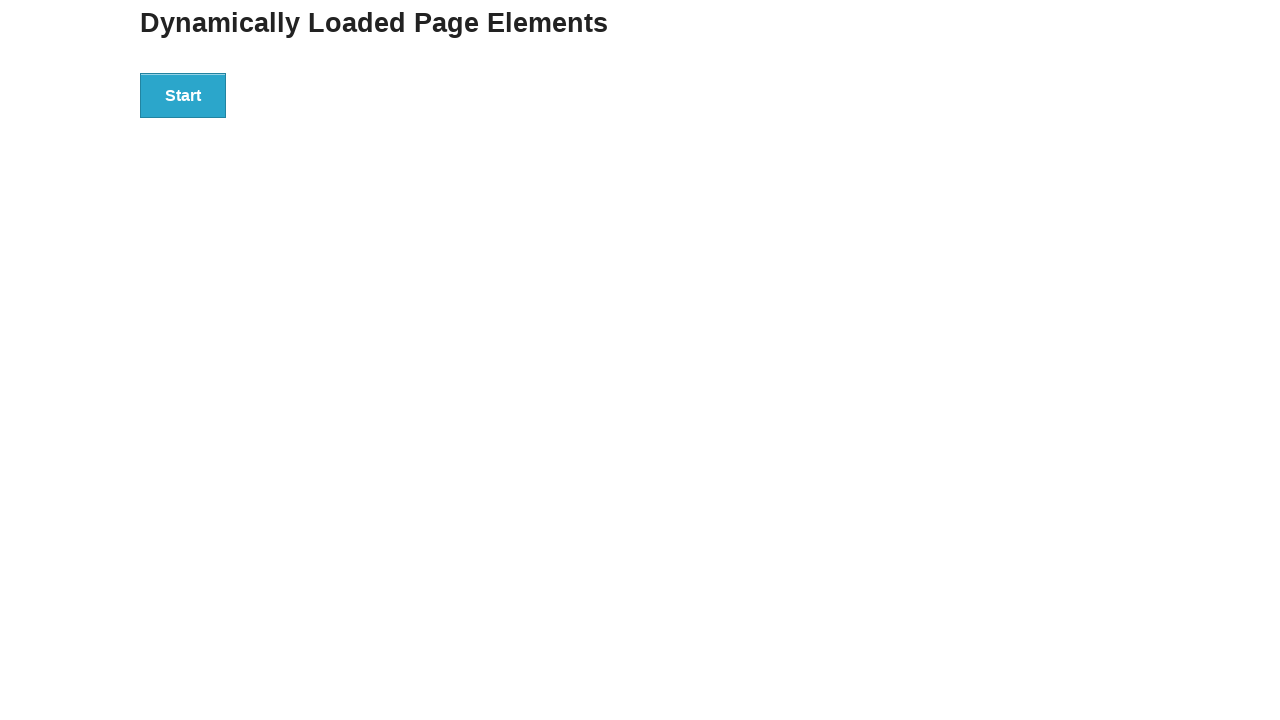

Navigated to dynamic loading test page
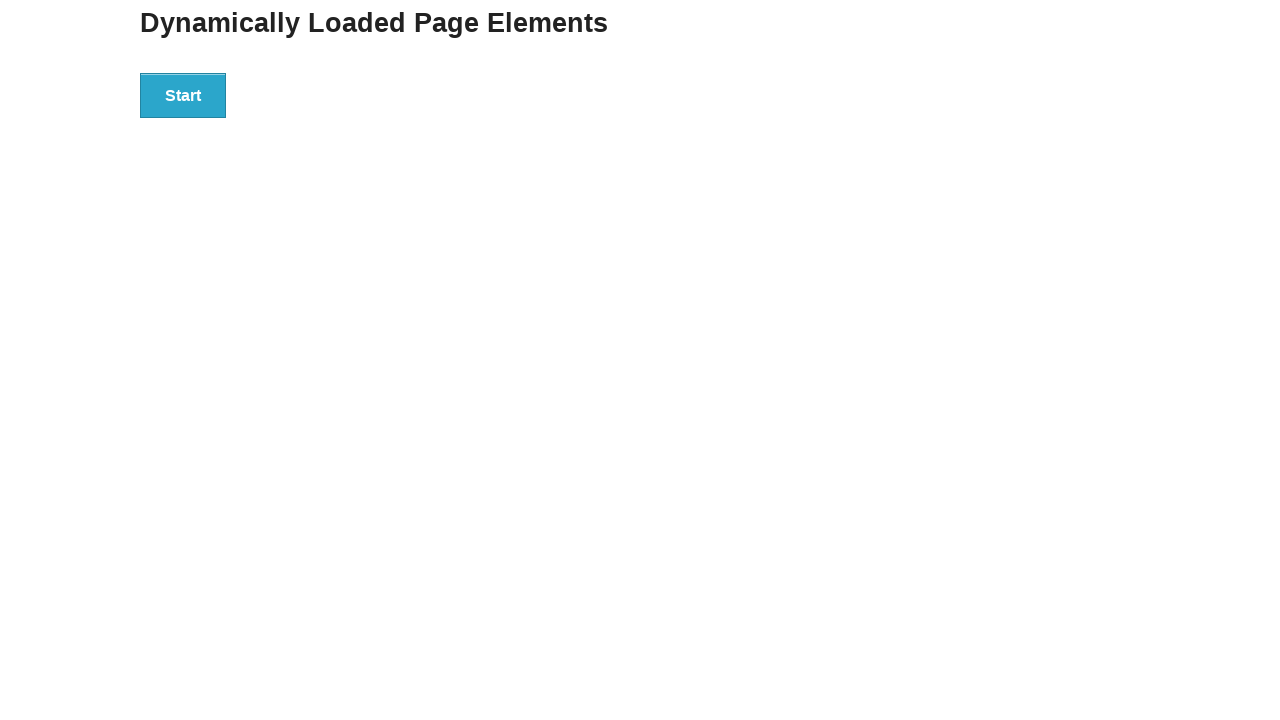

Clicked the start button at (183, 95) on div#start>button
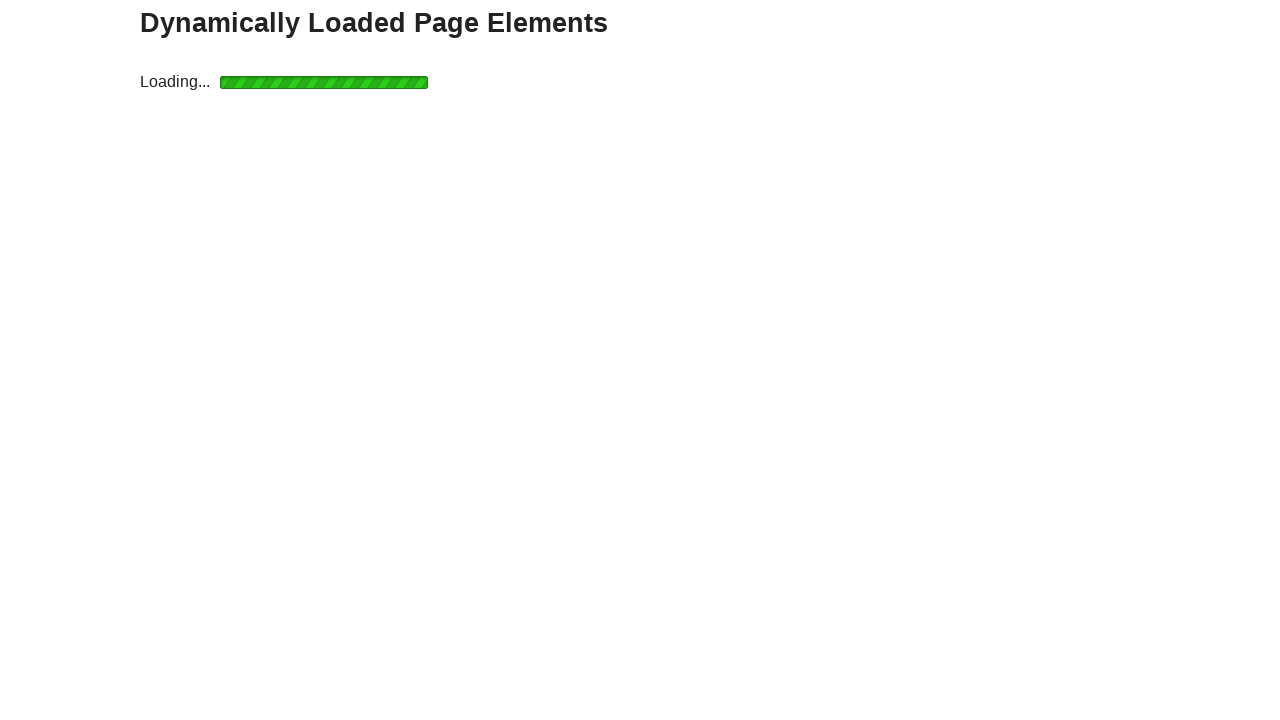

Waited for 'Hello World!' text to appear (5 second timeout)
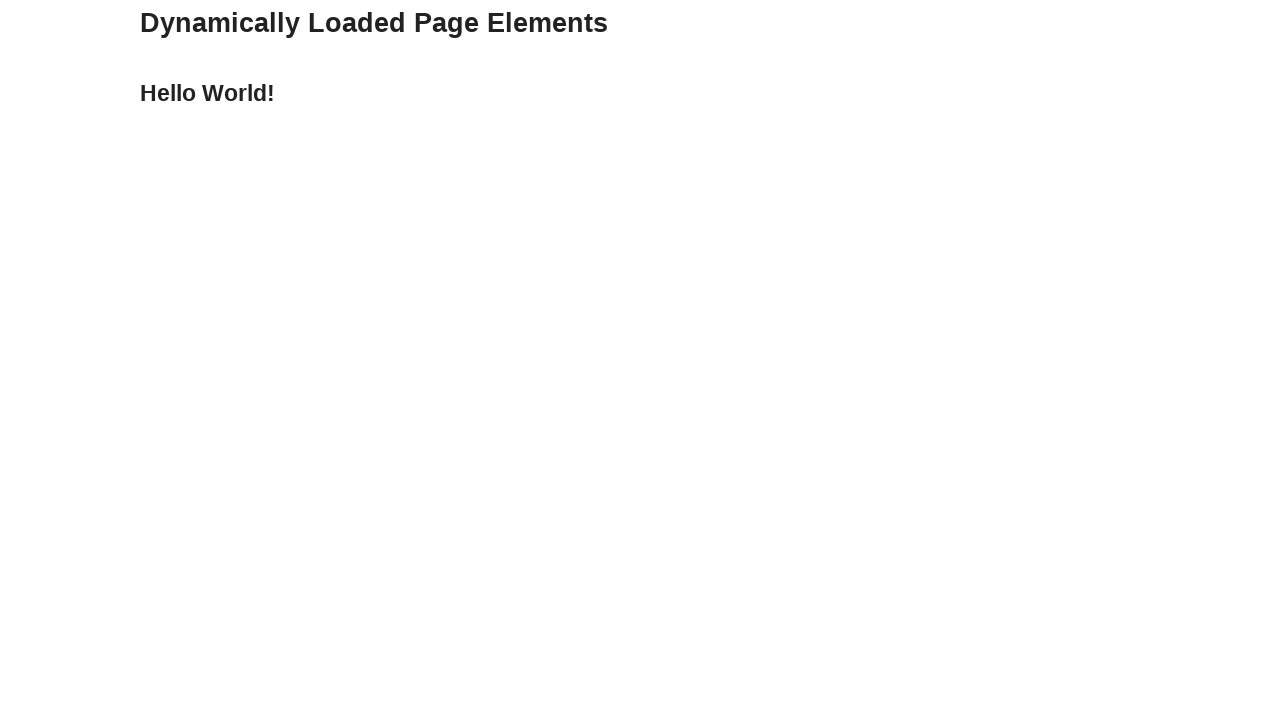

Verified that 'Hello World!' text is displayed
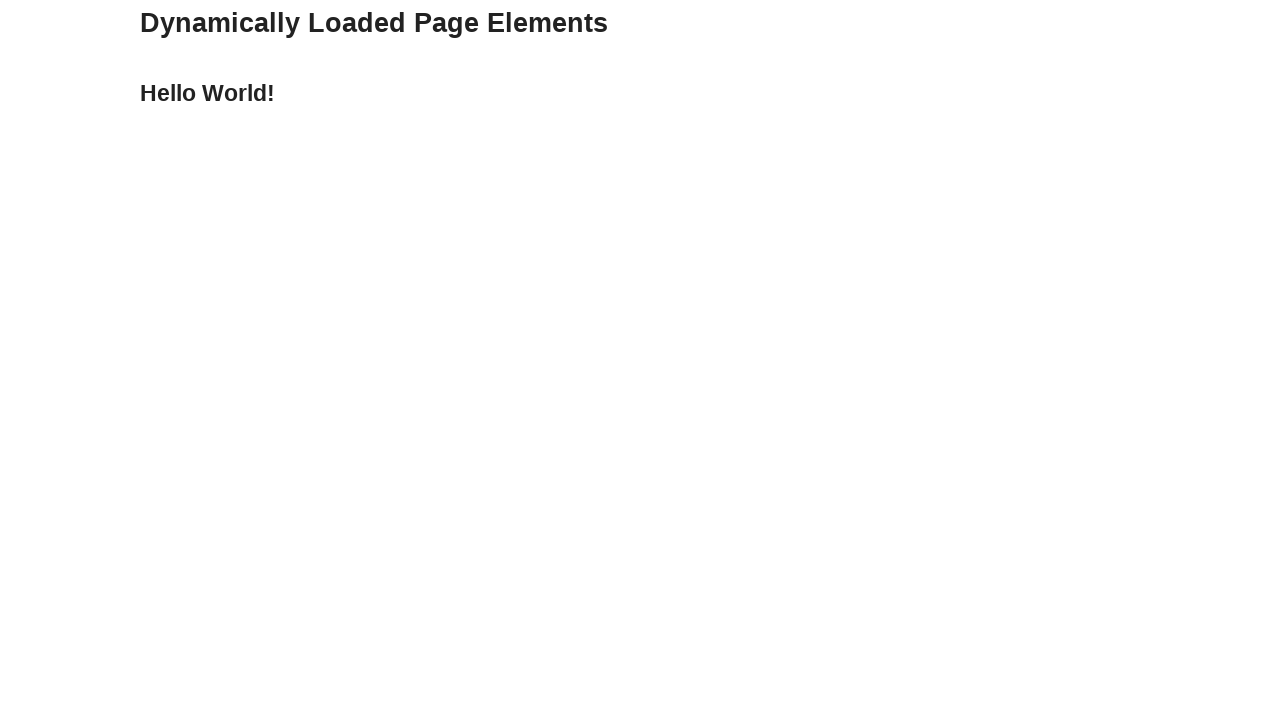

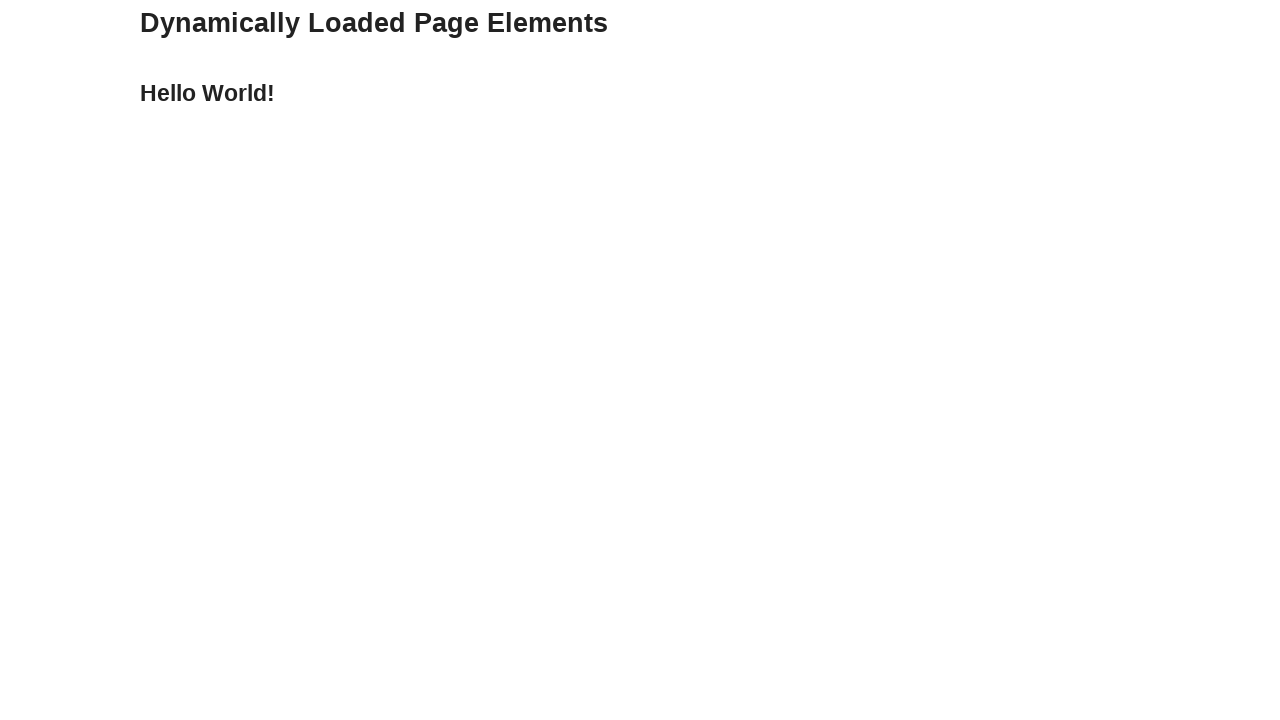